Tests filtering to display only completed items by clicking the Completed link.

Starting URL: https://demo.playwright.dev/todomvc

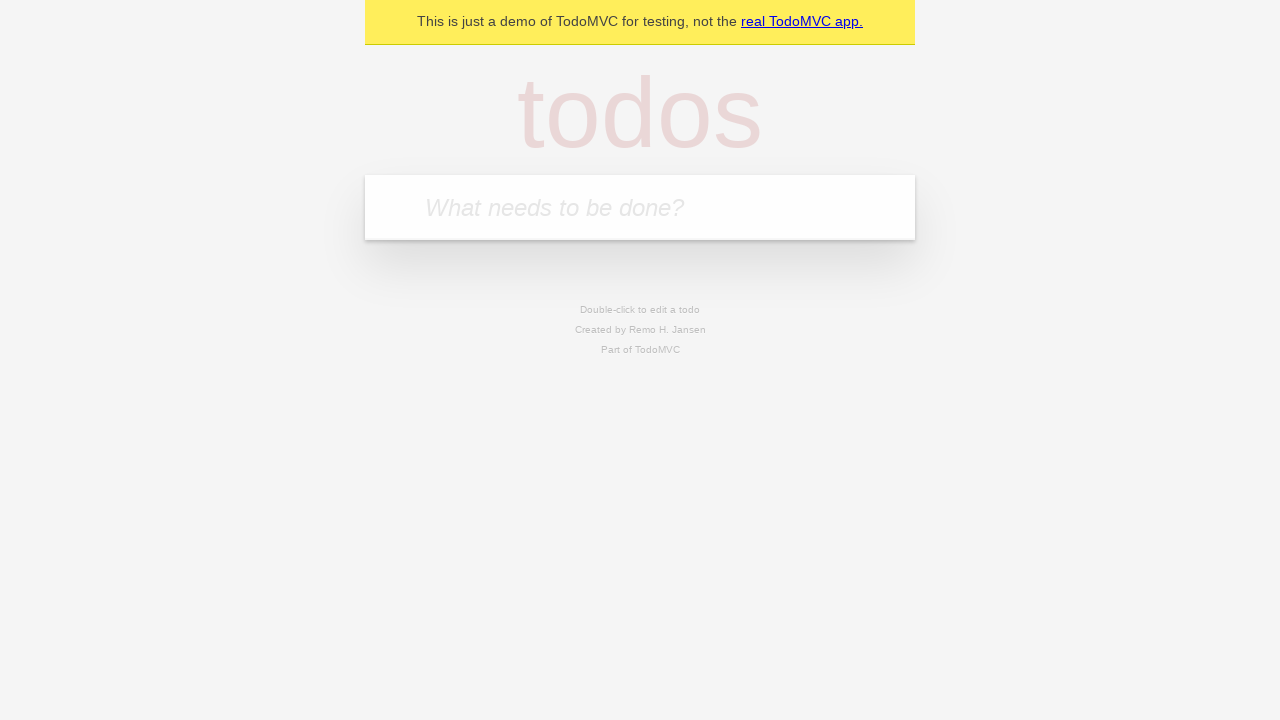

Filled todo input with 'buy some cheese' on internal:attr=[placeholder="What needs to be done?"i]
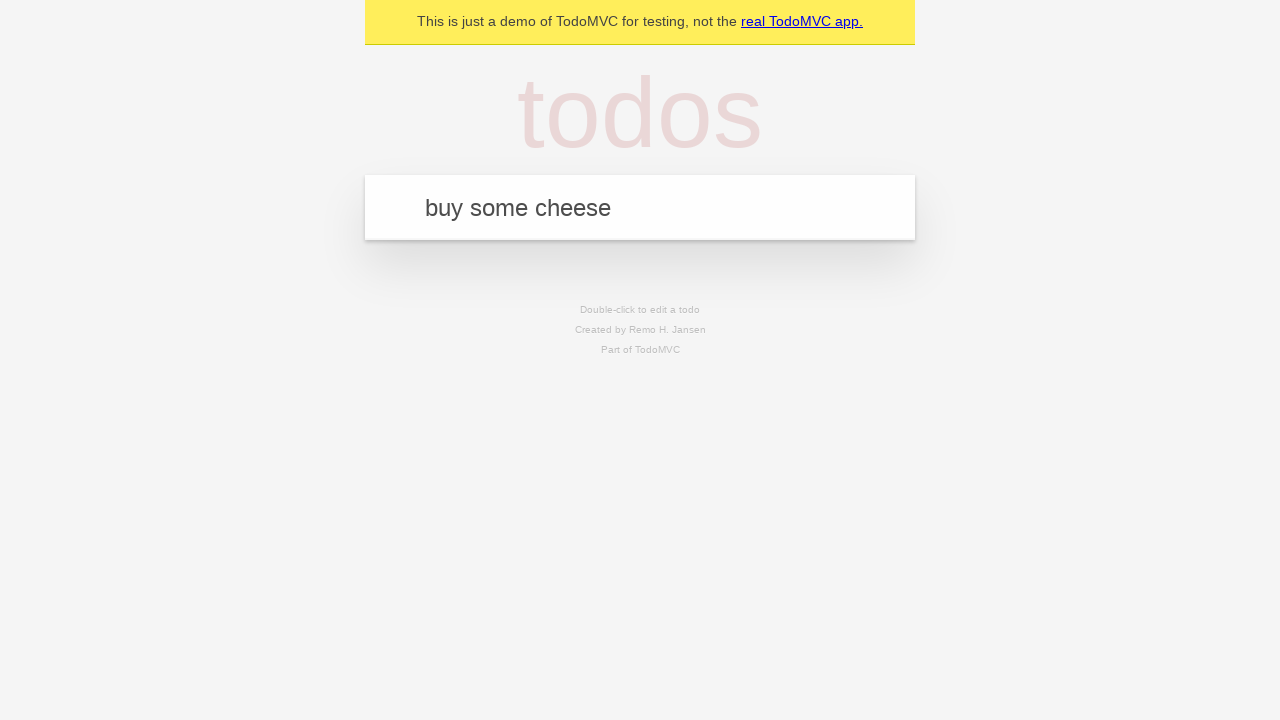

Pressed Enter to create first todo item on internal:attr=[placeholder="What needs to be done?"i]
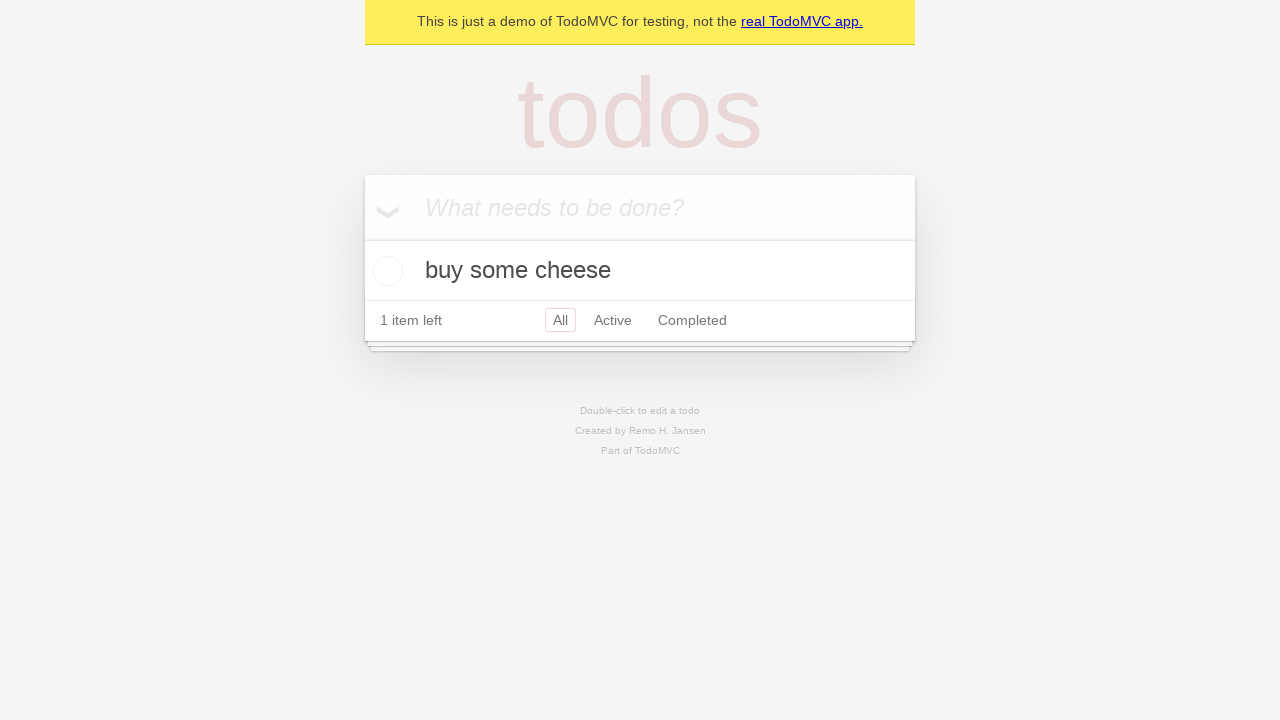

Filled todo input with 'feed the cat' on internal:attr=[placeholder="What needs to be done?"i]
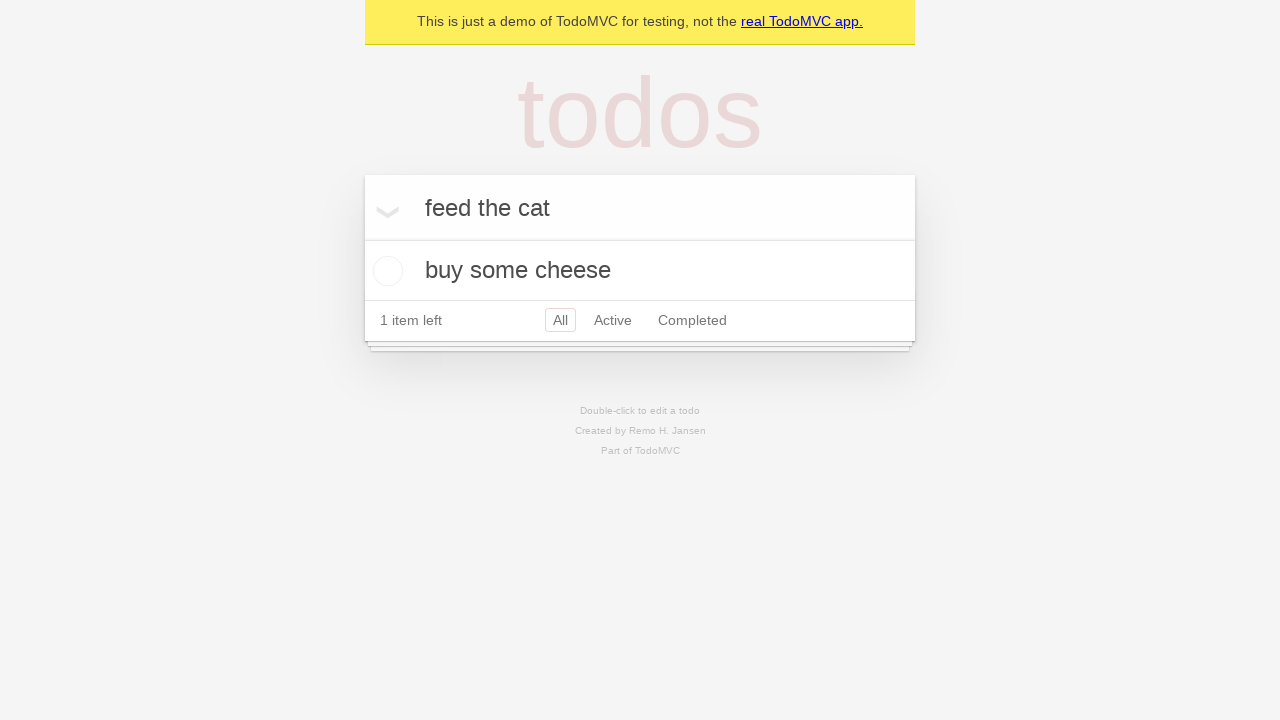

Pressed Enter to create second todo item on internal:attr=[placeholder="What needs to be done?"i]
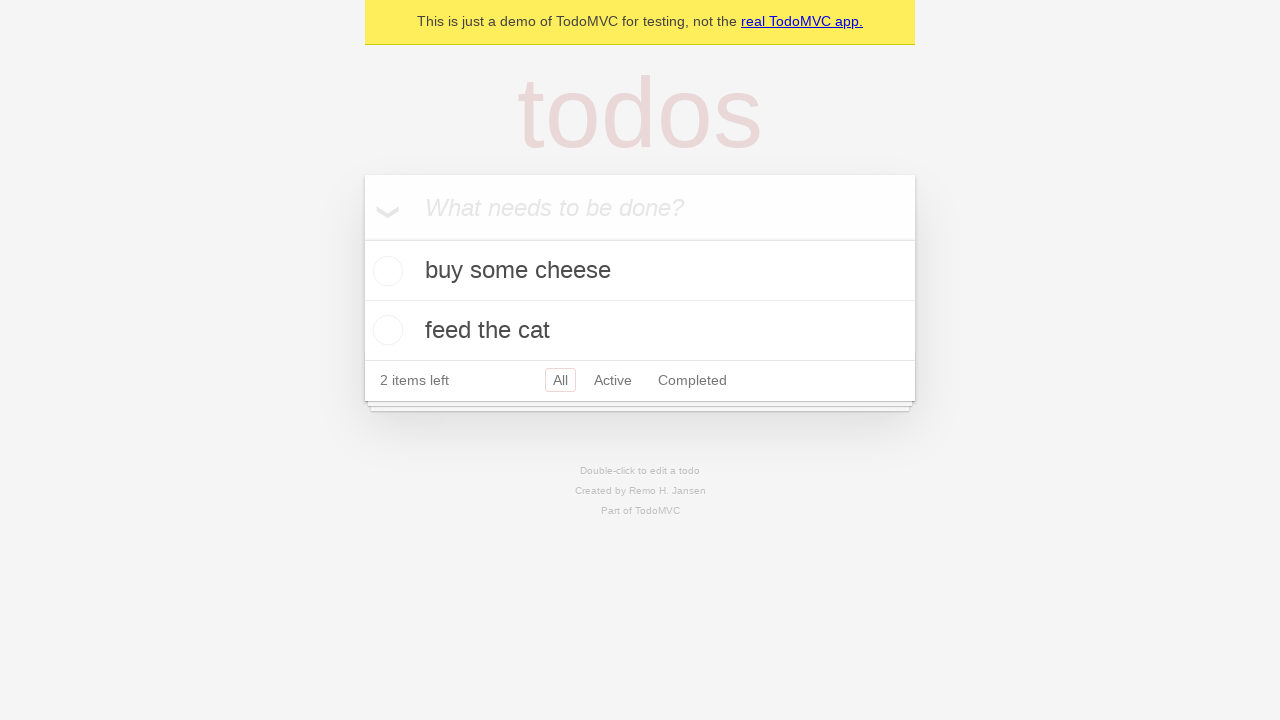

Filled todo input with 'book a doctors appointment' on internal:attr=[placeholder="What needs to be done?"i]
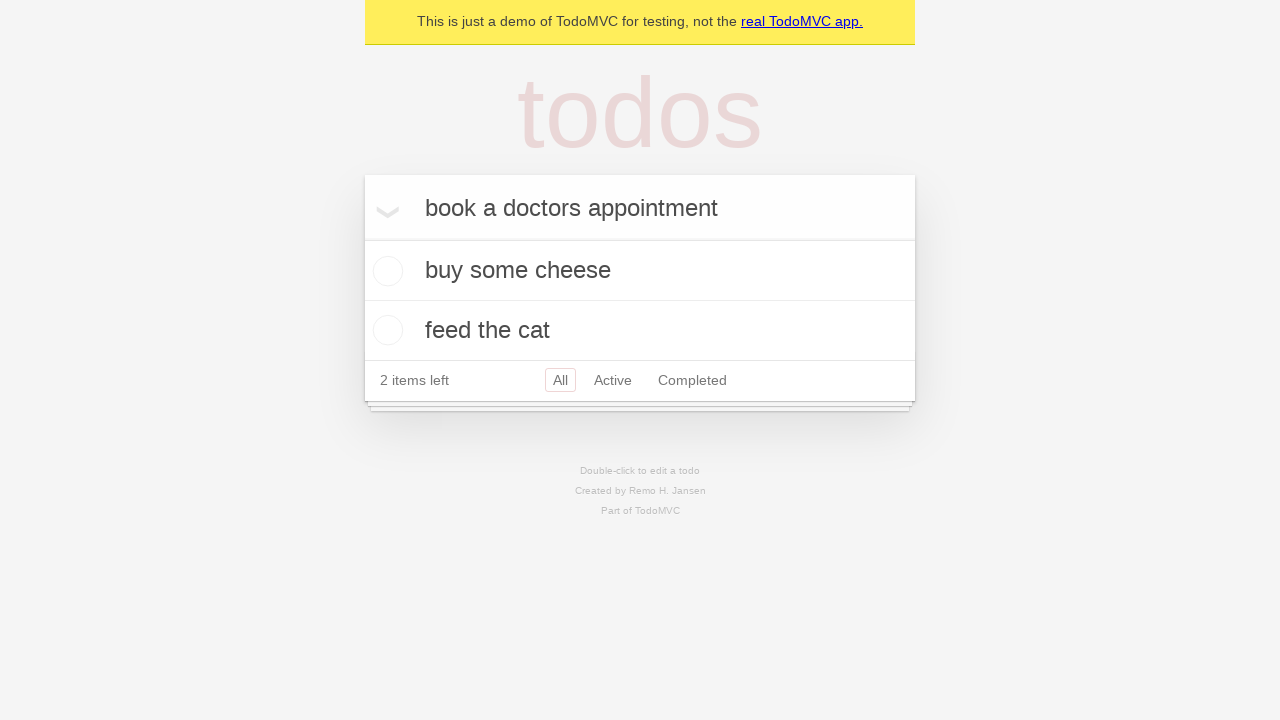

Pressed Enter to create third todo item on internal:attr=[placeholder="What needs to be done?"i]
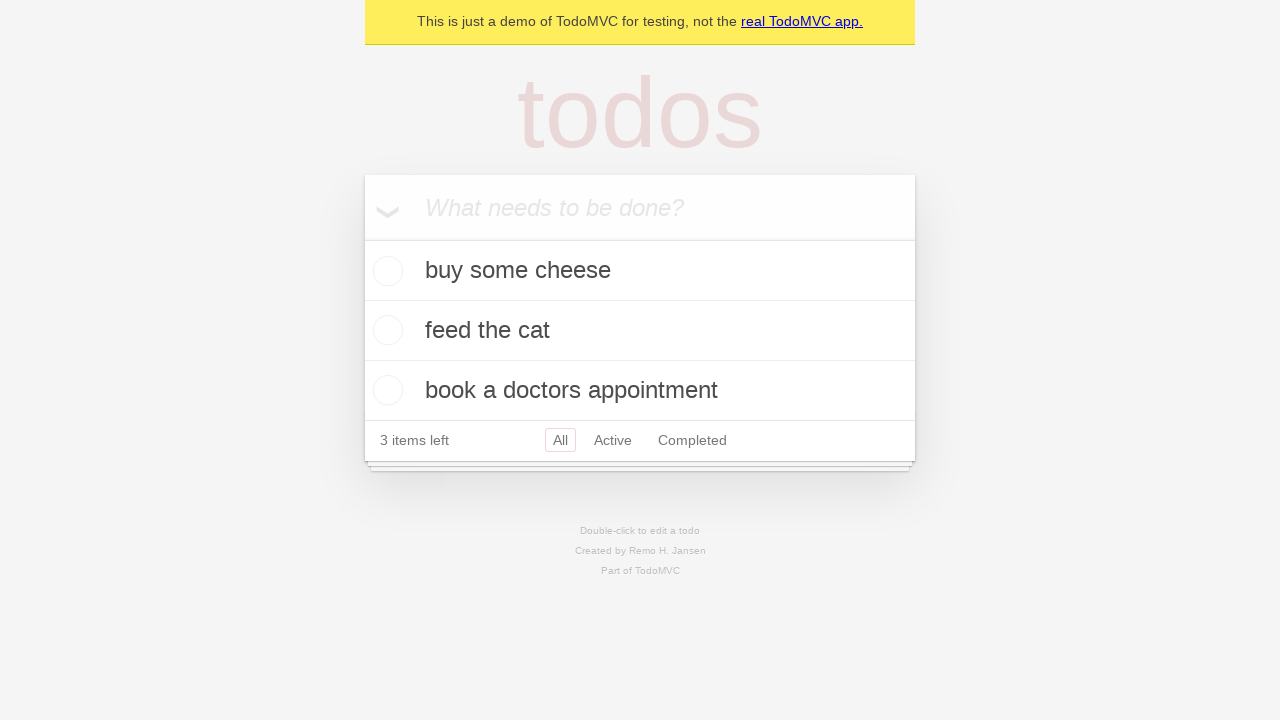

Checked the checkbox for second todo item 'feed the cat' at (385, 330) on internal:testid=[data-testid="todo-item"s] >> nth=1 >> internal:role=checkbox
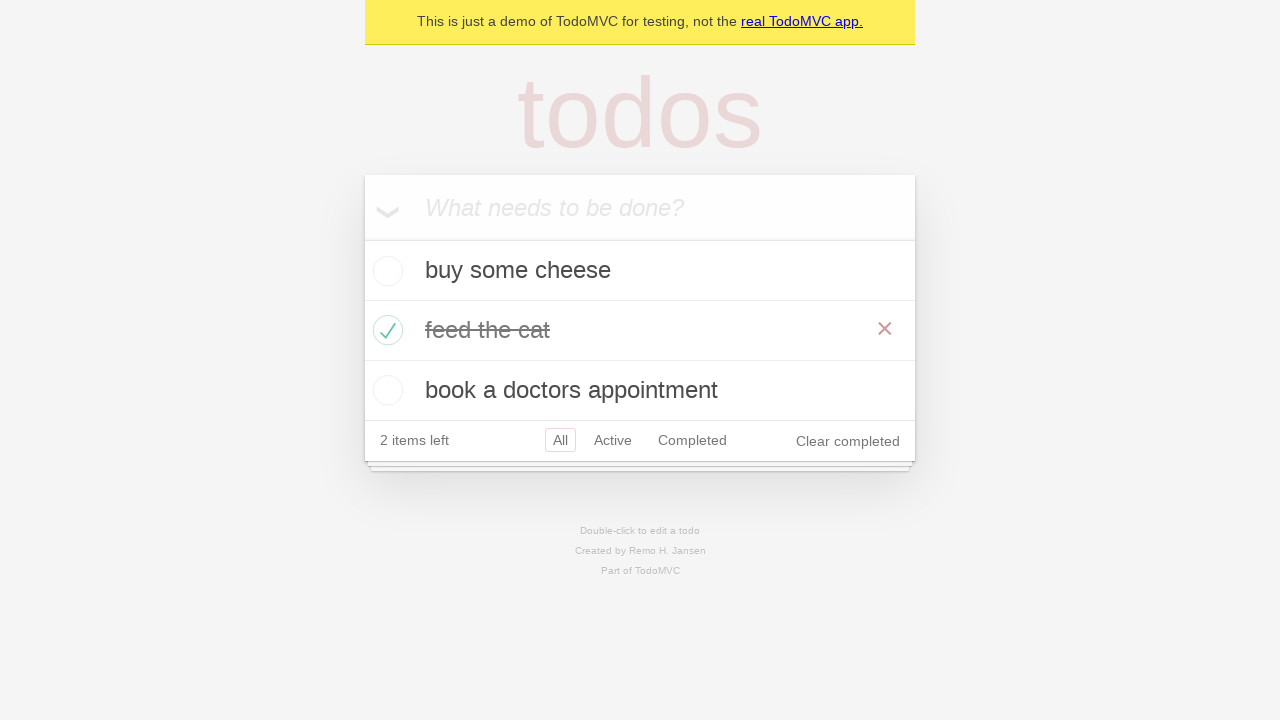

Clicked Completed filter link to display only completed items at (692, 440) on internal:role=link[name="Completed"i]
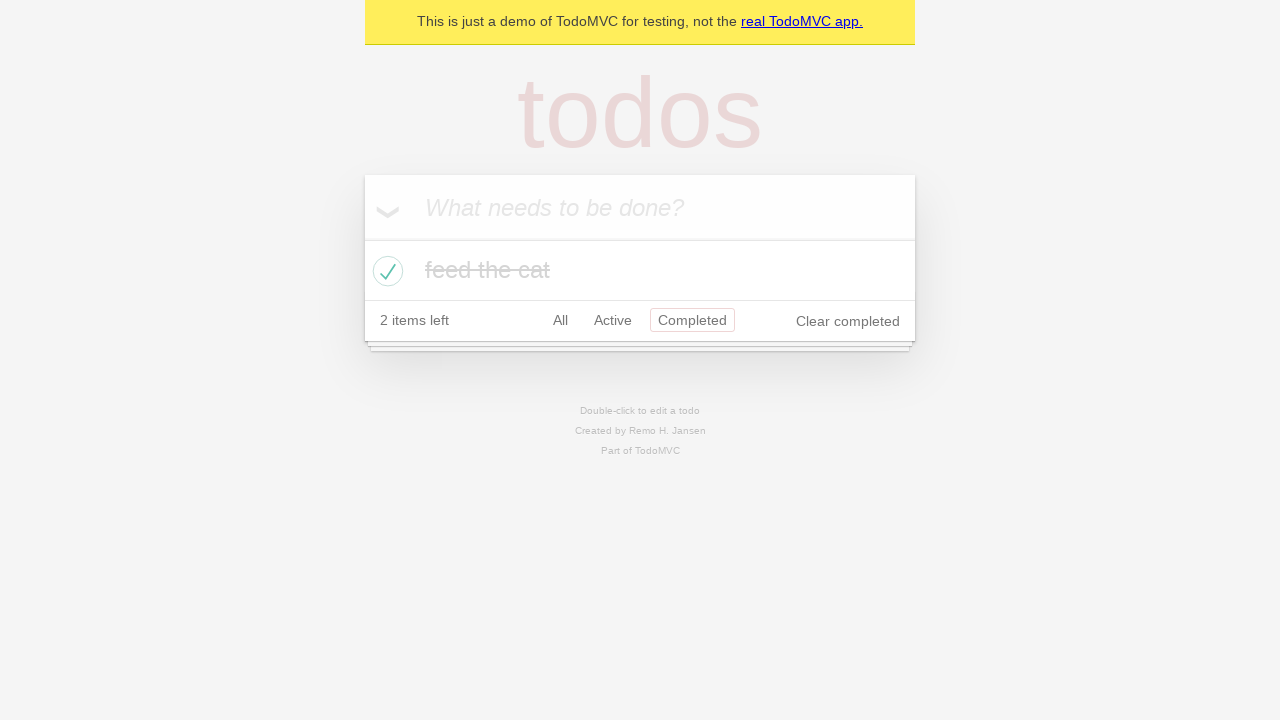

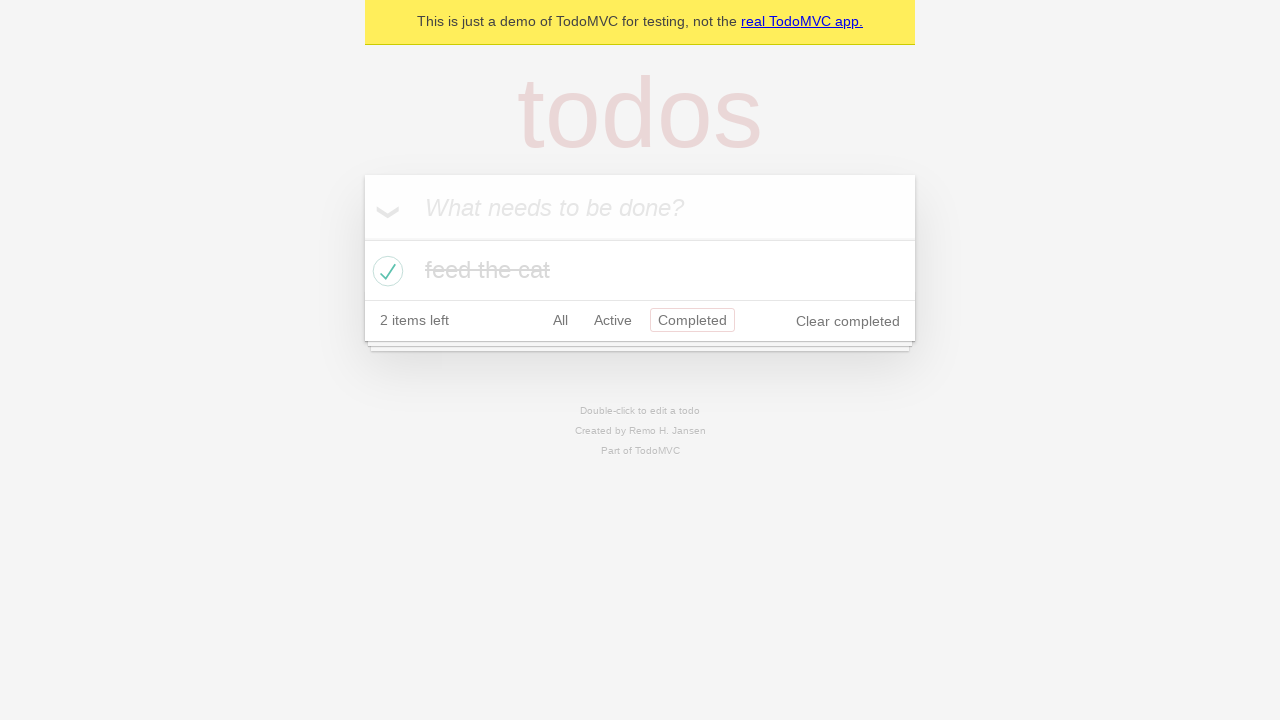